Tests JavaScript alert handling by clicking a button that triggers an alert, accepting the alert, reading a value from the page, calculating a mathematical result, and submitting the answer in a form.

Starting URL: http://suninjuly.github.io/alert_accept.html

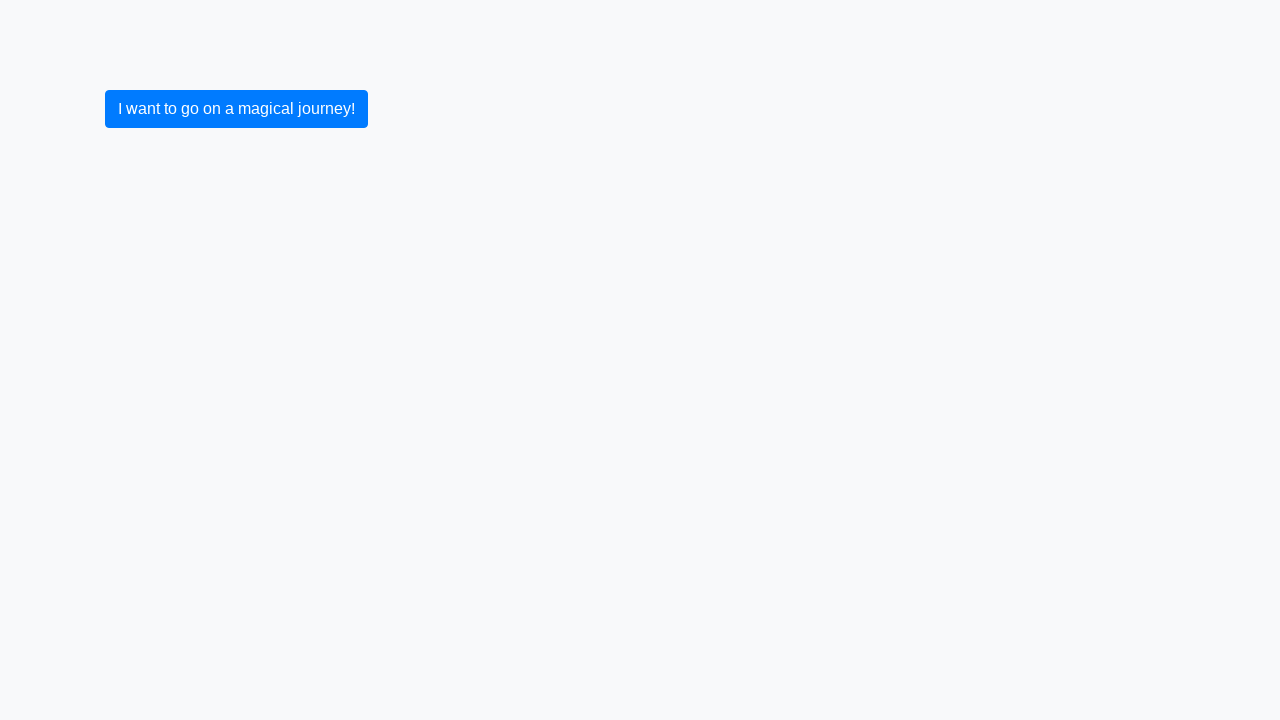

Set up dialog handler to accept alerts
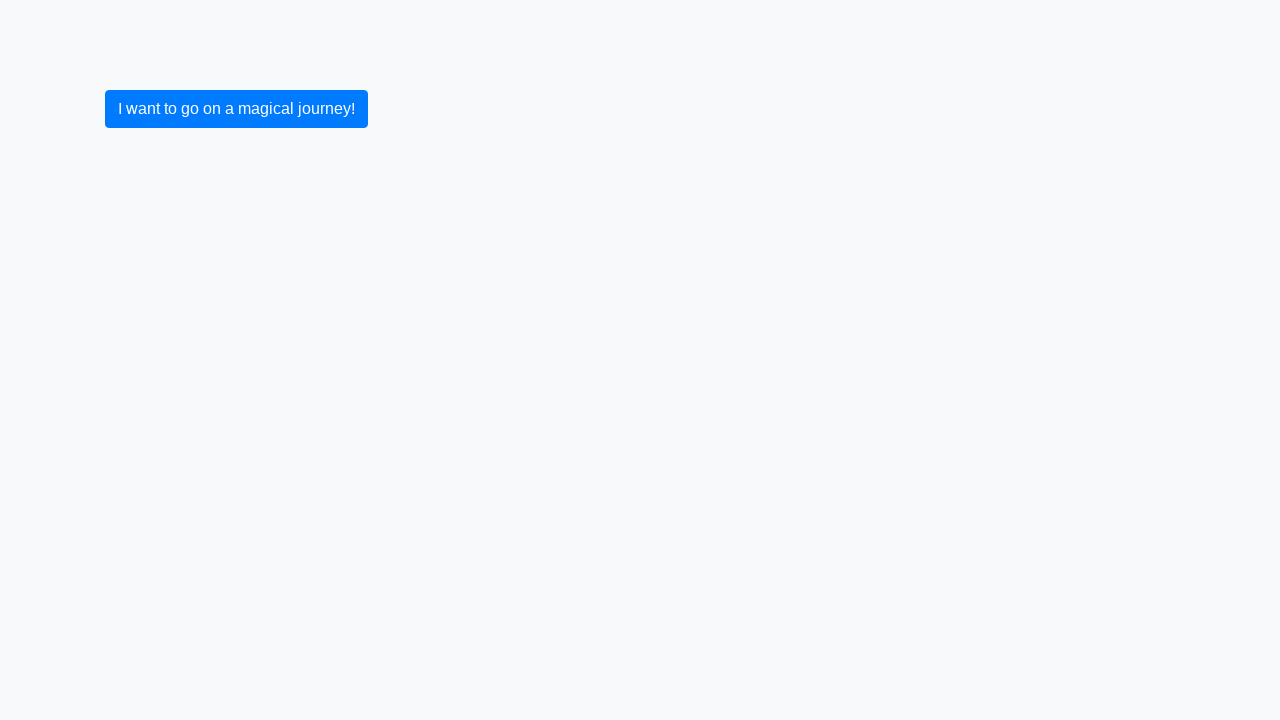

Clicked button to trigger alert at (236, 109) on .btn.btn-primary
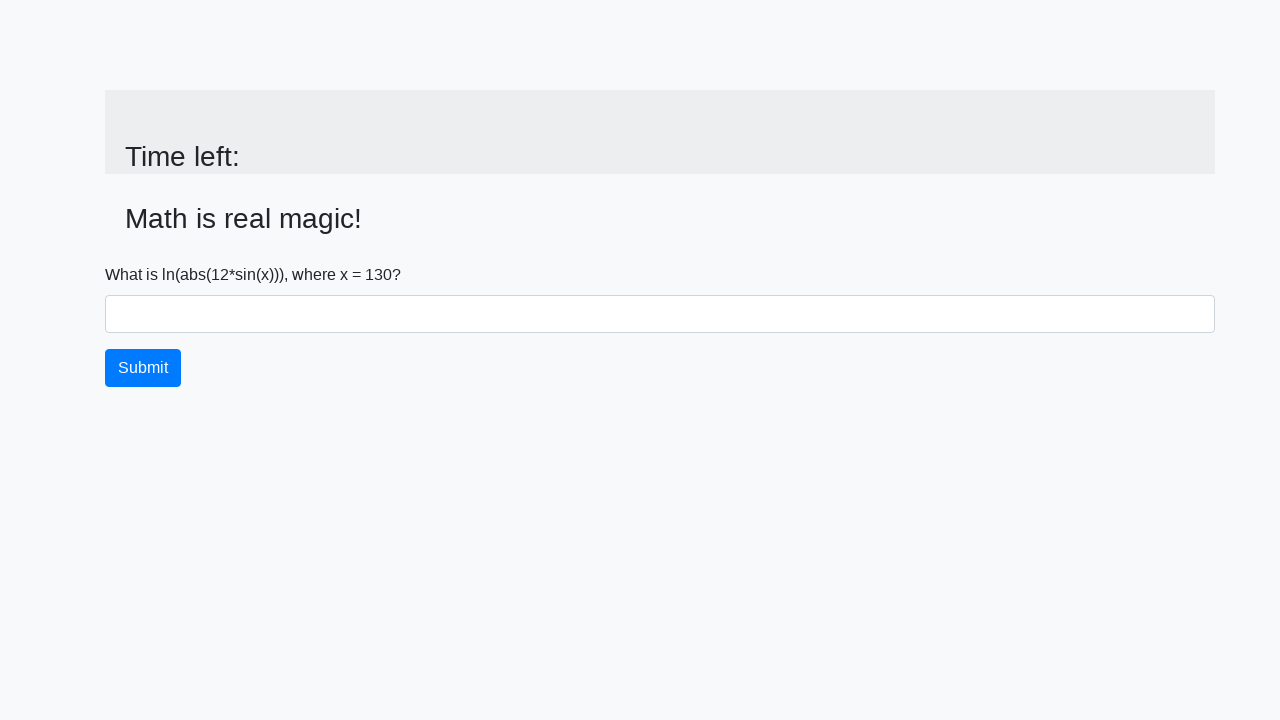

Waited for alert to be processed
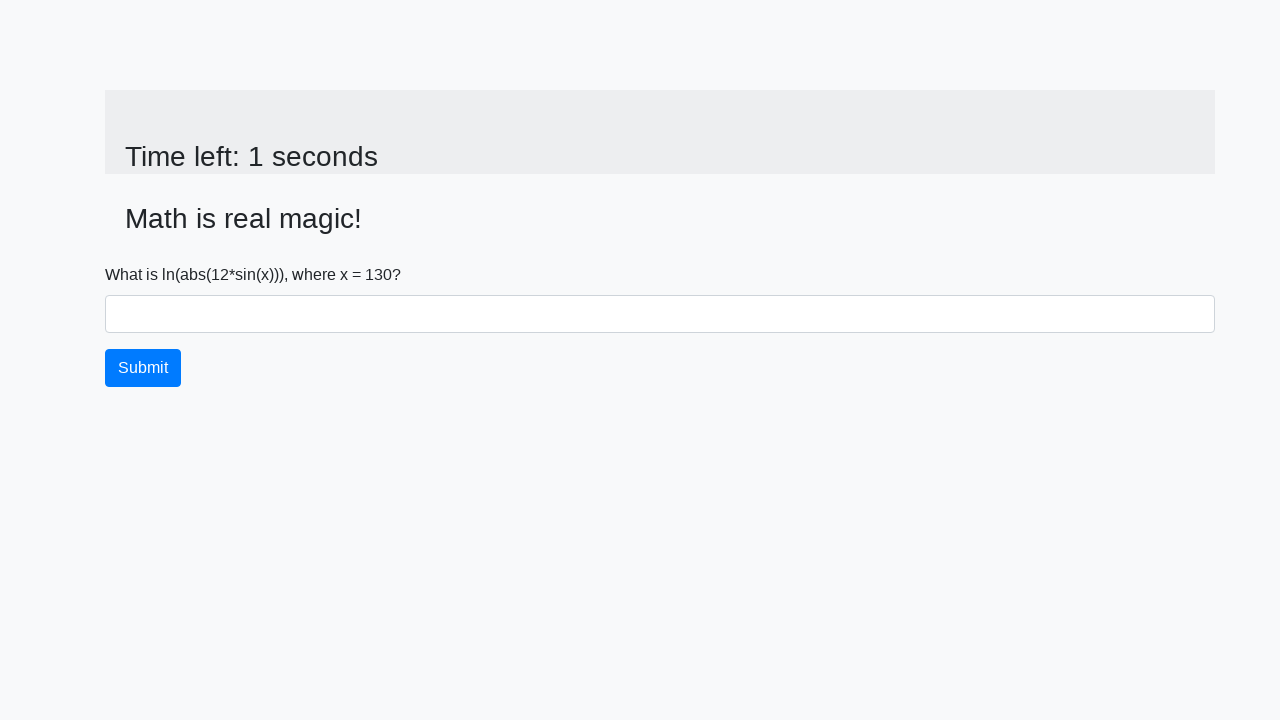

Retrieved x value from page: 130
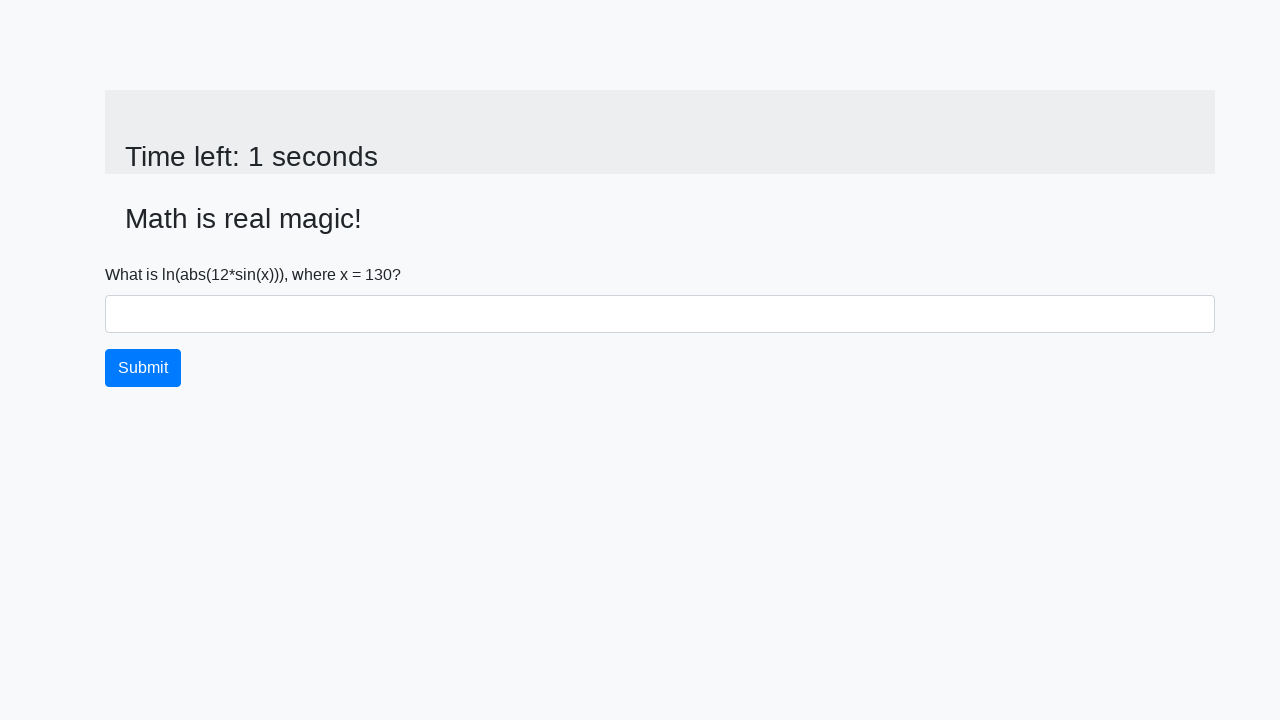

Calculated mathematical result: 2.4124498753962147
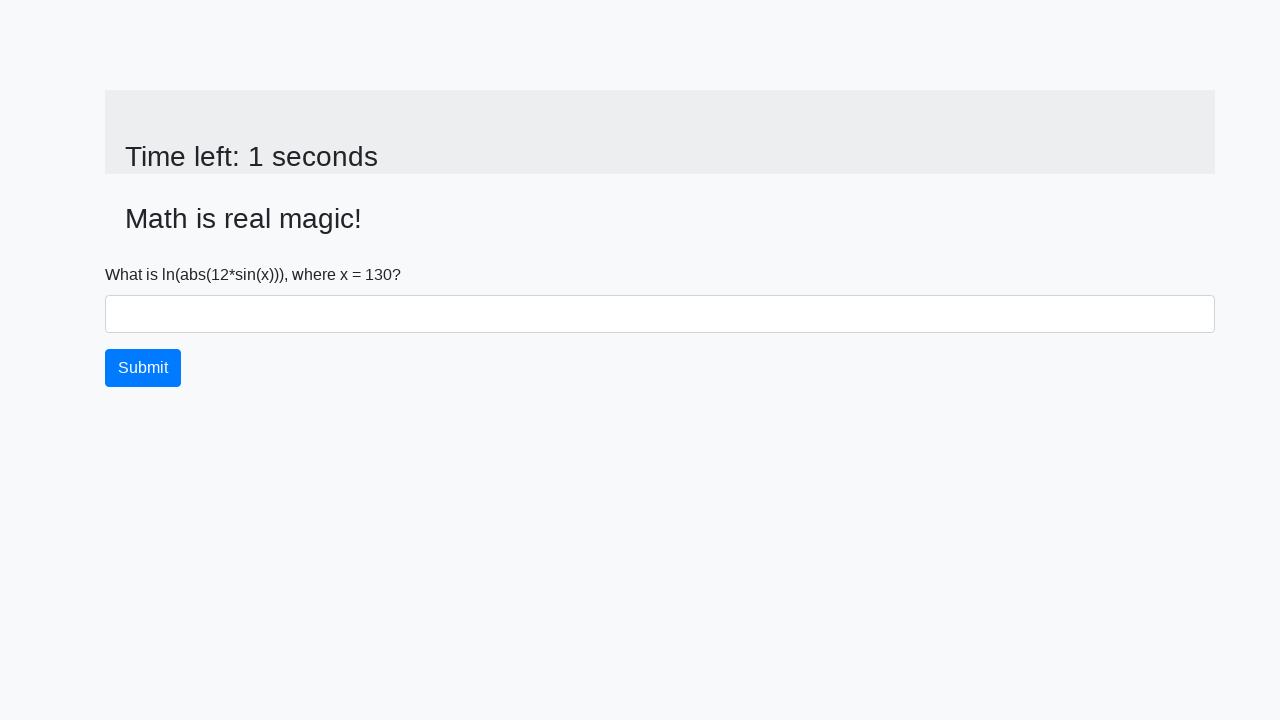

Filled answer field with calculated value: 2.4124498753962147 on #answer
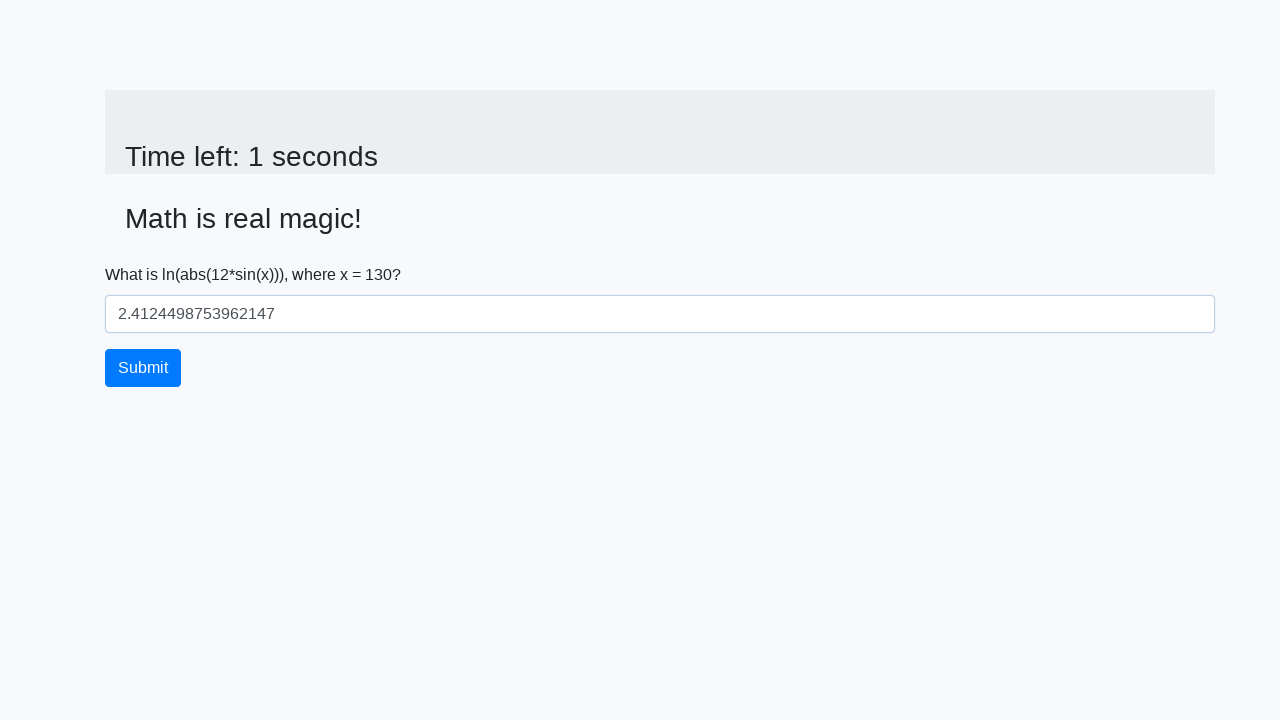

Clicked submit button at (143, 368) on .btn.btn-primary
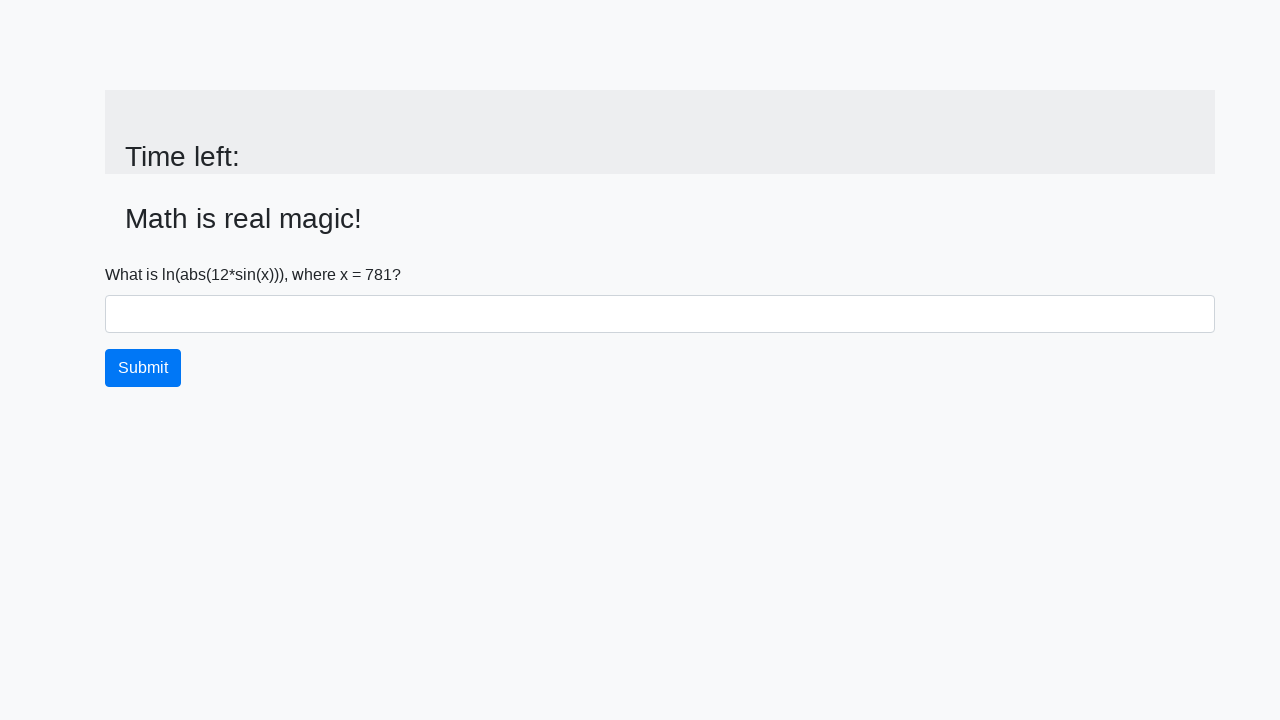

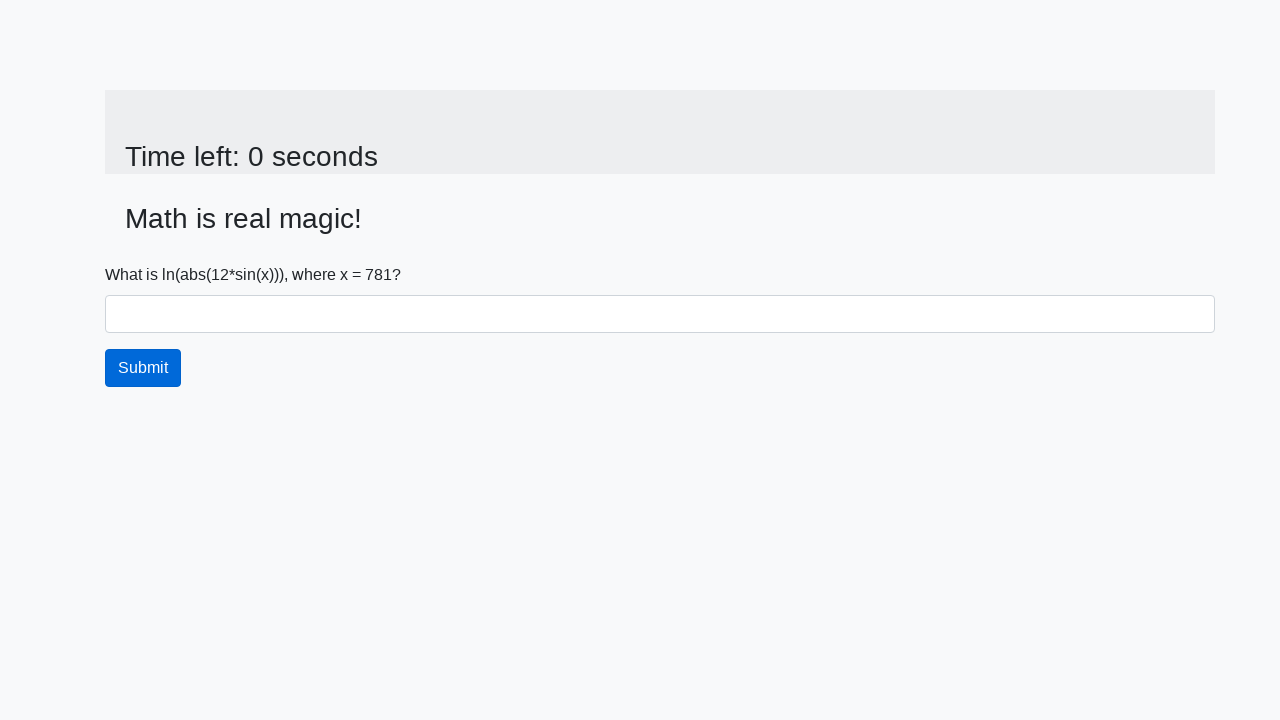